Tests that Clear completed button is hidden when there are no completed items

Starting URL: https://demo.playwright.dev/todomvc

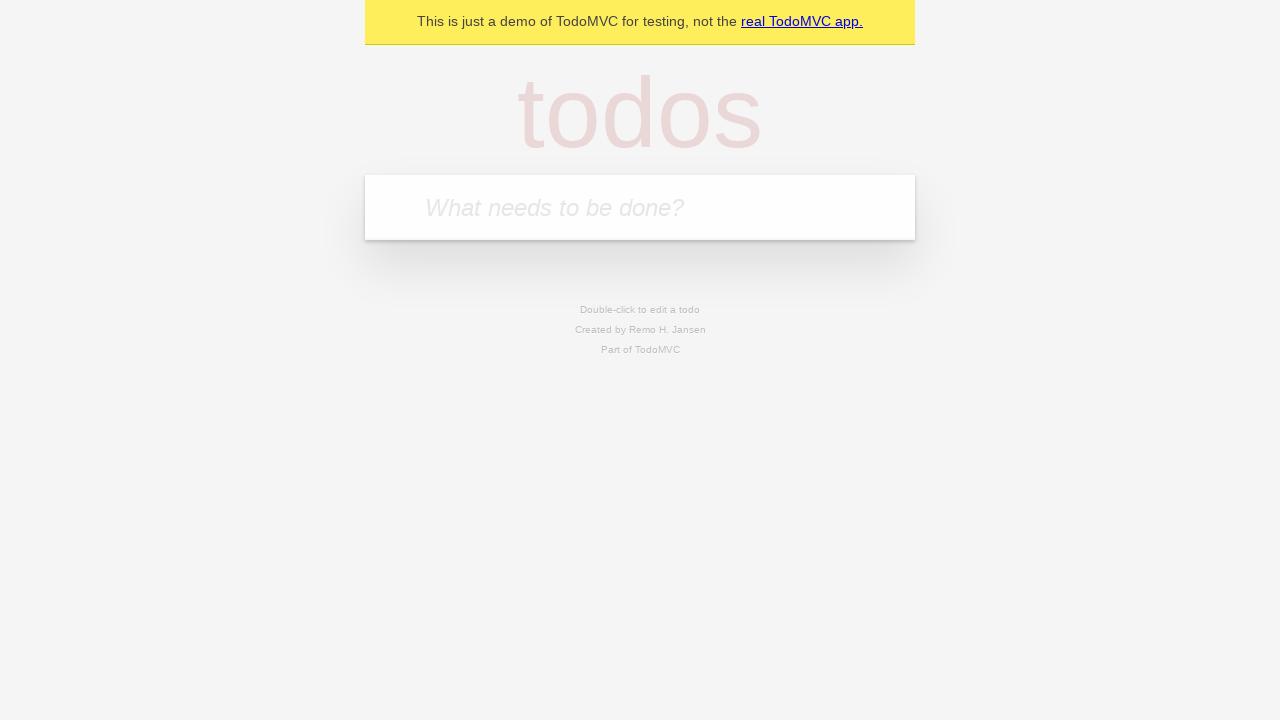

Filled new todo field with 'buy some cheese' on internal:attr=[placeholder="What needs to be done?"i]
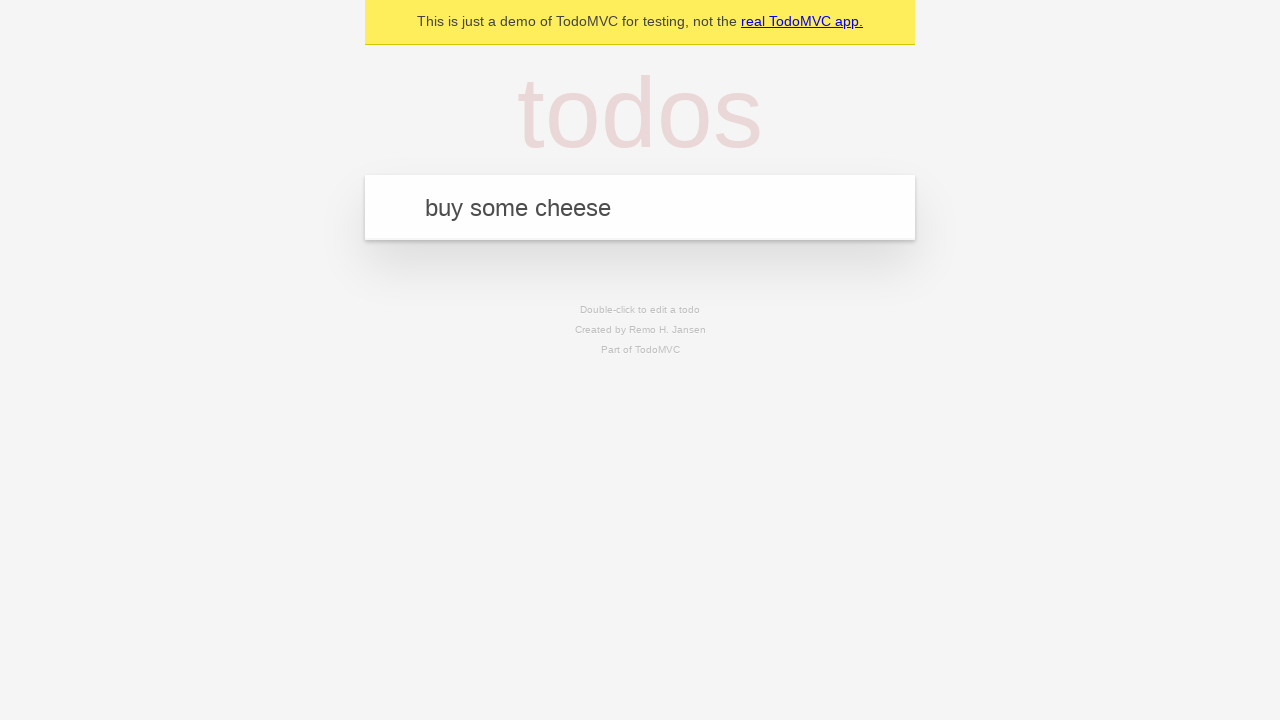

Pressed Enter to create first todo item on internal:attr=[placeholder="What needs to be done?"i]
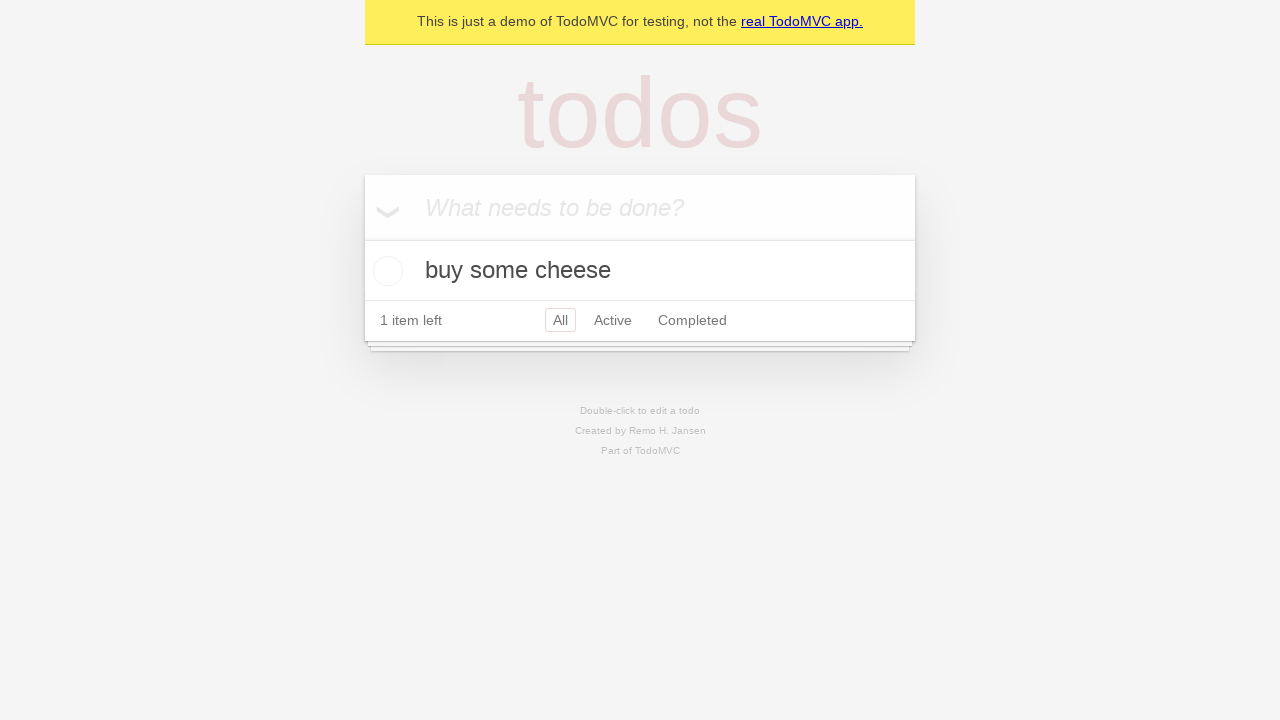

Filled new todo field with 'feed the cat' on internal:attr=[placeholder="What needs to be done?"i]
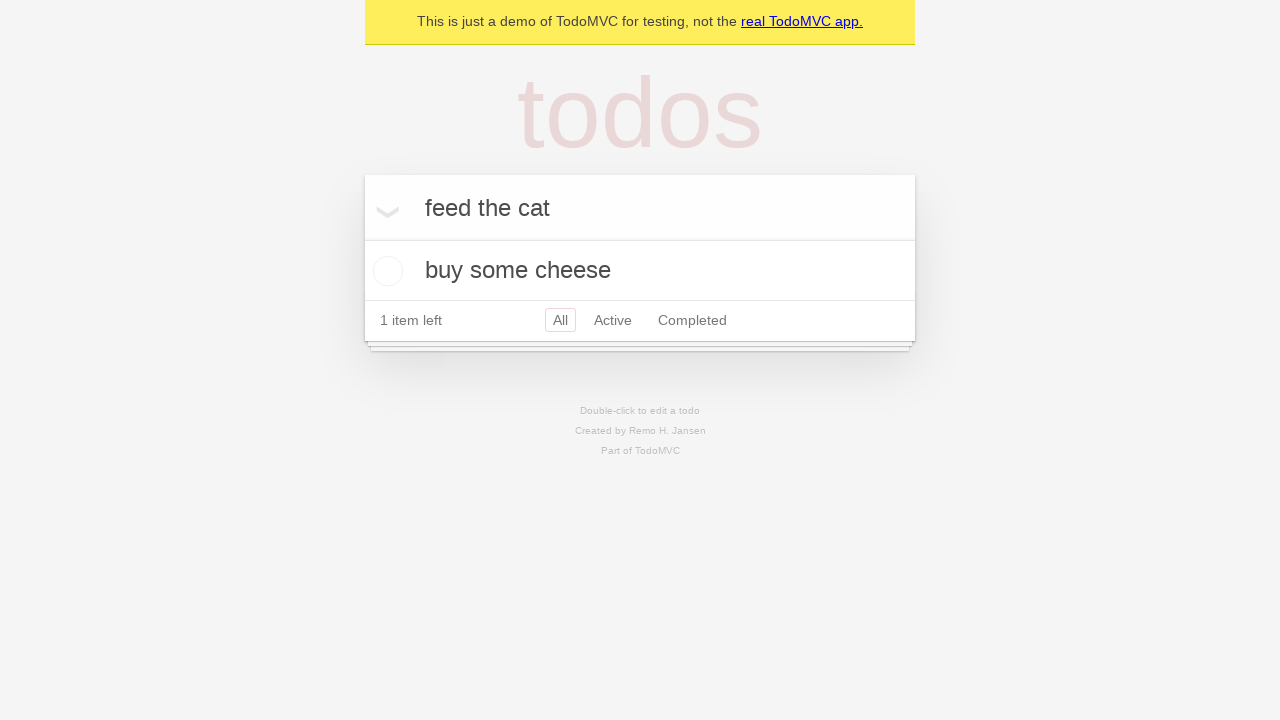

Pressed Enter to create second todo item on internal:attr=[placeholder="What needs to be done?"i]
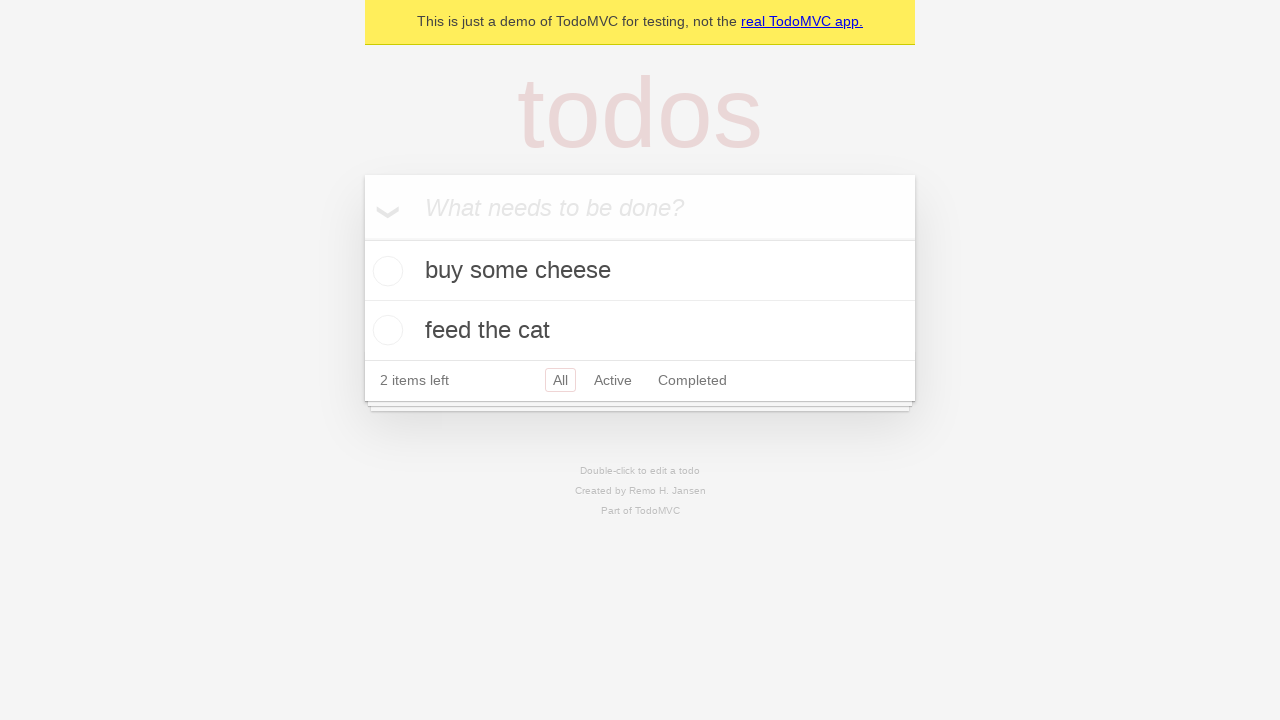

Filled new todo field with 'book a doctors appointment' on internal:attr=[placeholder="What needs to be done?"i]
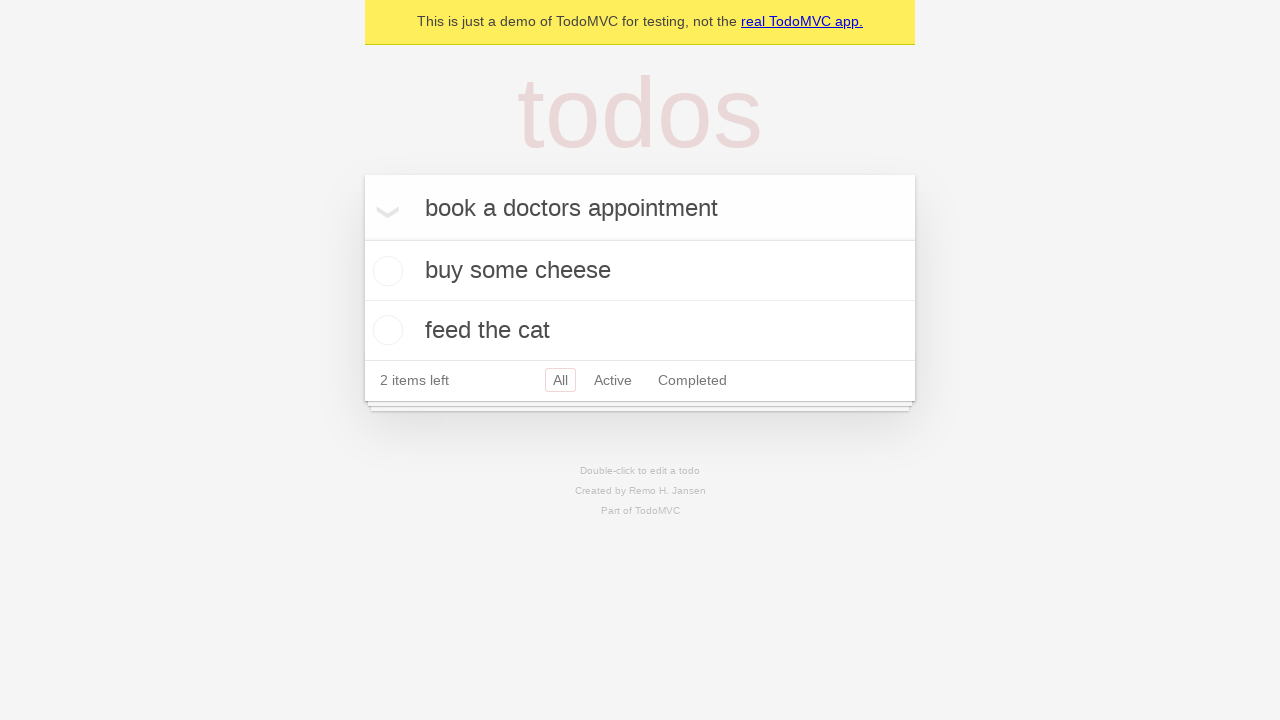

Pressed Enter to create third todo item on internal:attr=[placeholder="What needs to be done?"i]
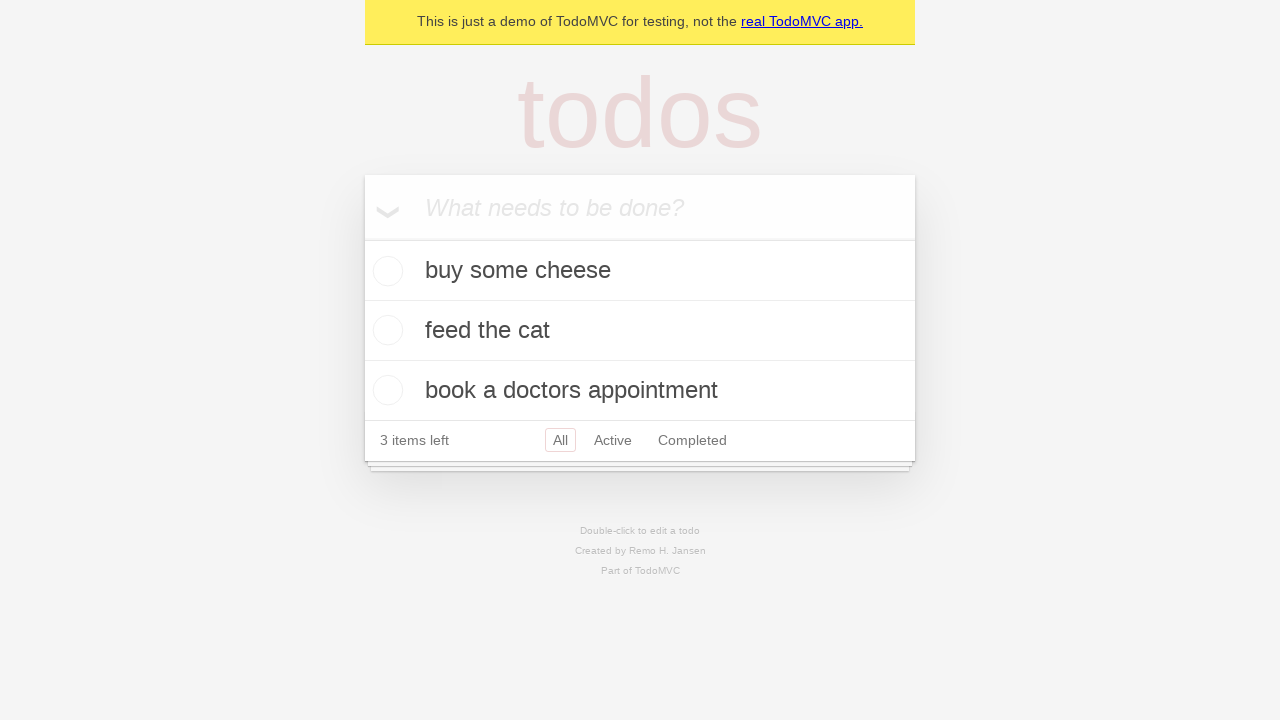

Waited for third todo item to be rendered
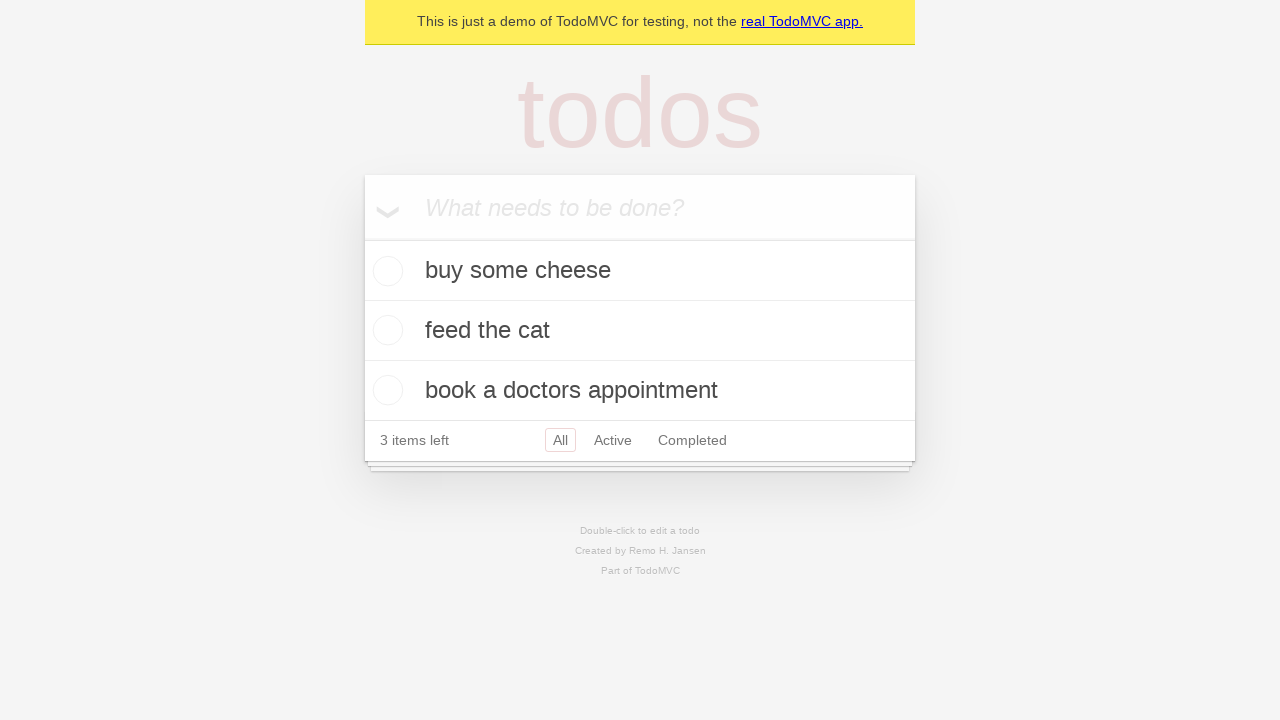

Checked the first todo item as completed at (385, 271) on .todo-list li .toggle >> nth=0
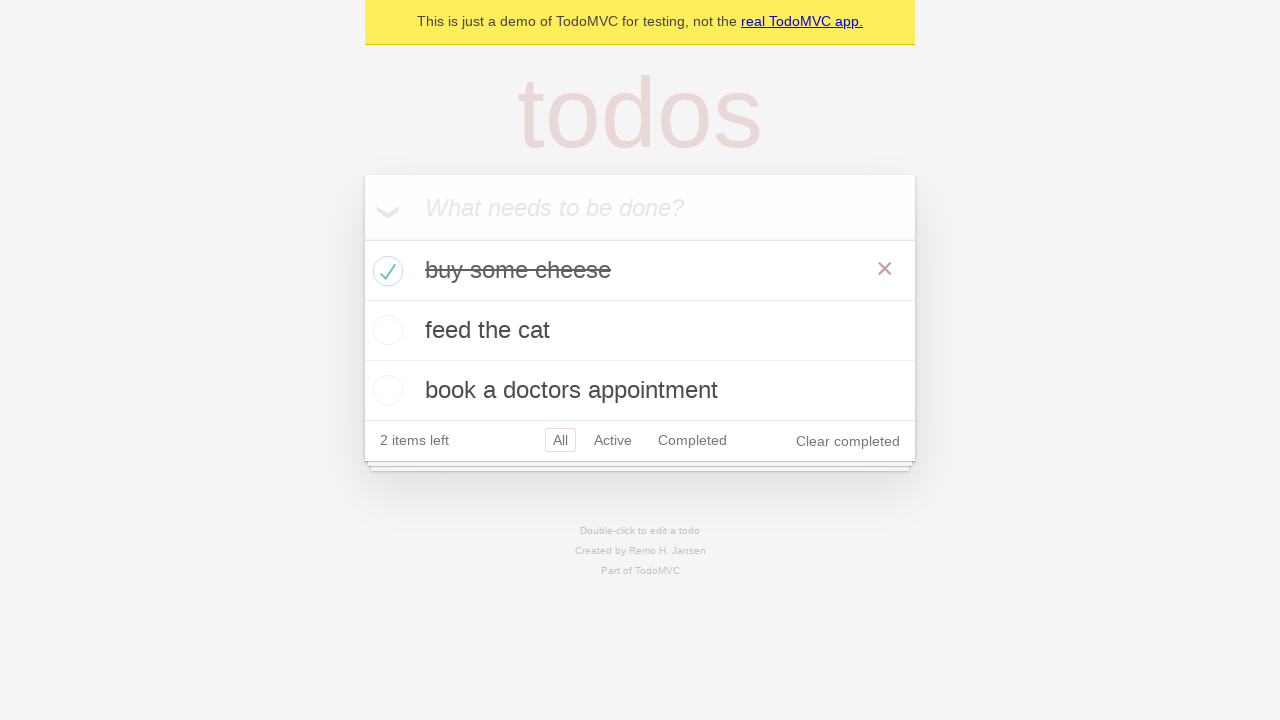

Clicked Clear completed button to remove completed item at (848, 441) on internal:role=button[name="Clear completed"i]
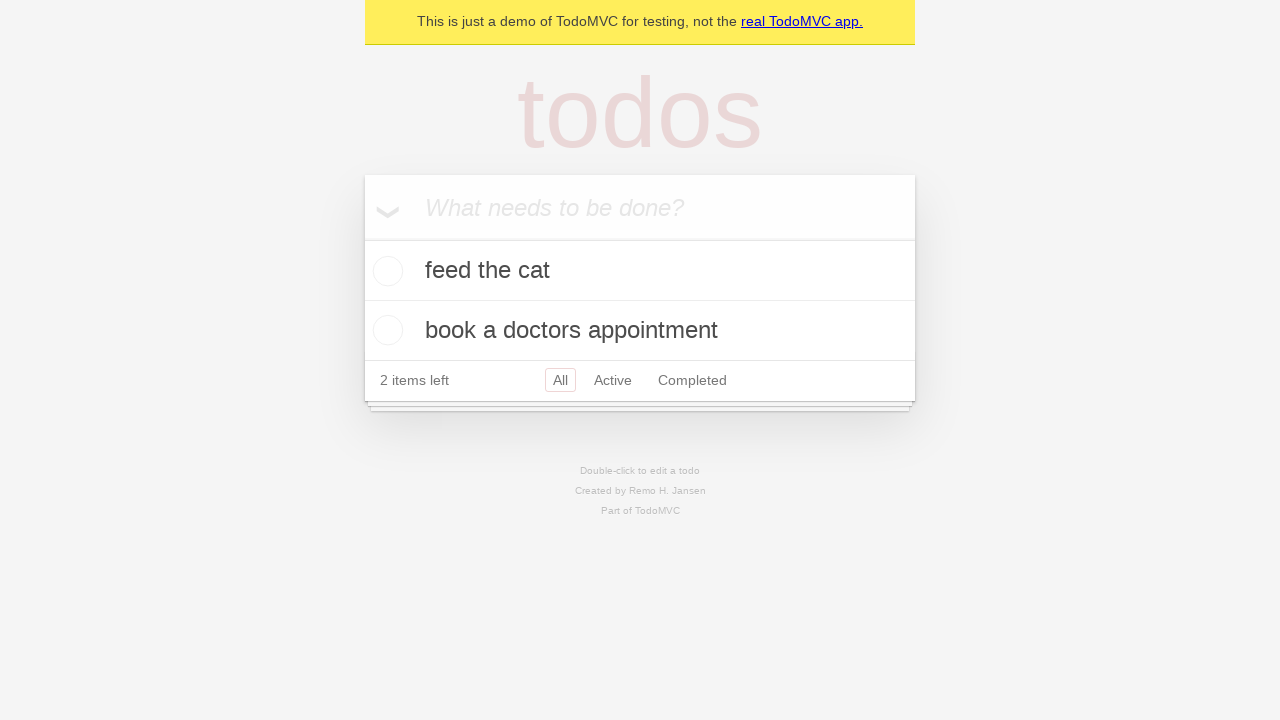

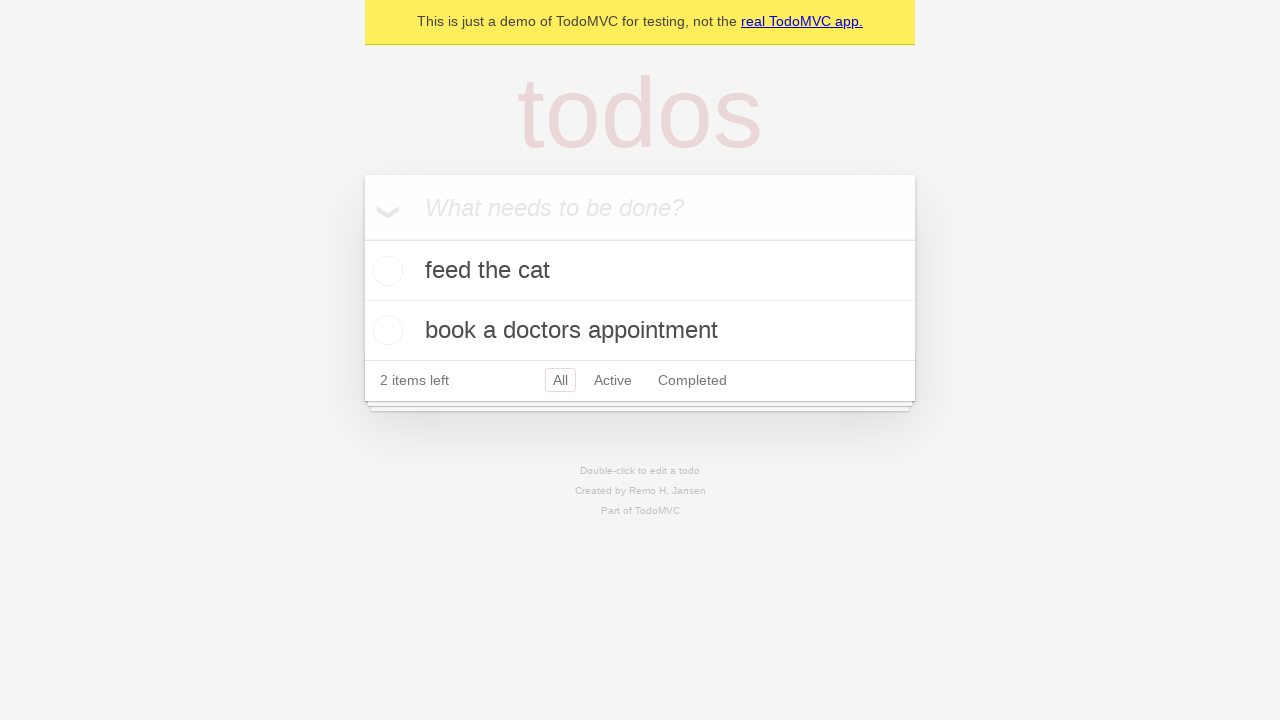